Tests checkbox functionality by navigating to the Checkboxes page and unchecking a checked checkbox

Starting URL: https://practice.cydeo.com

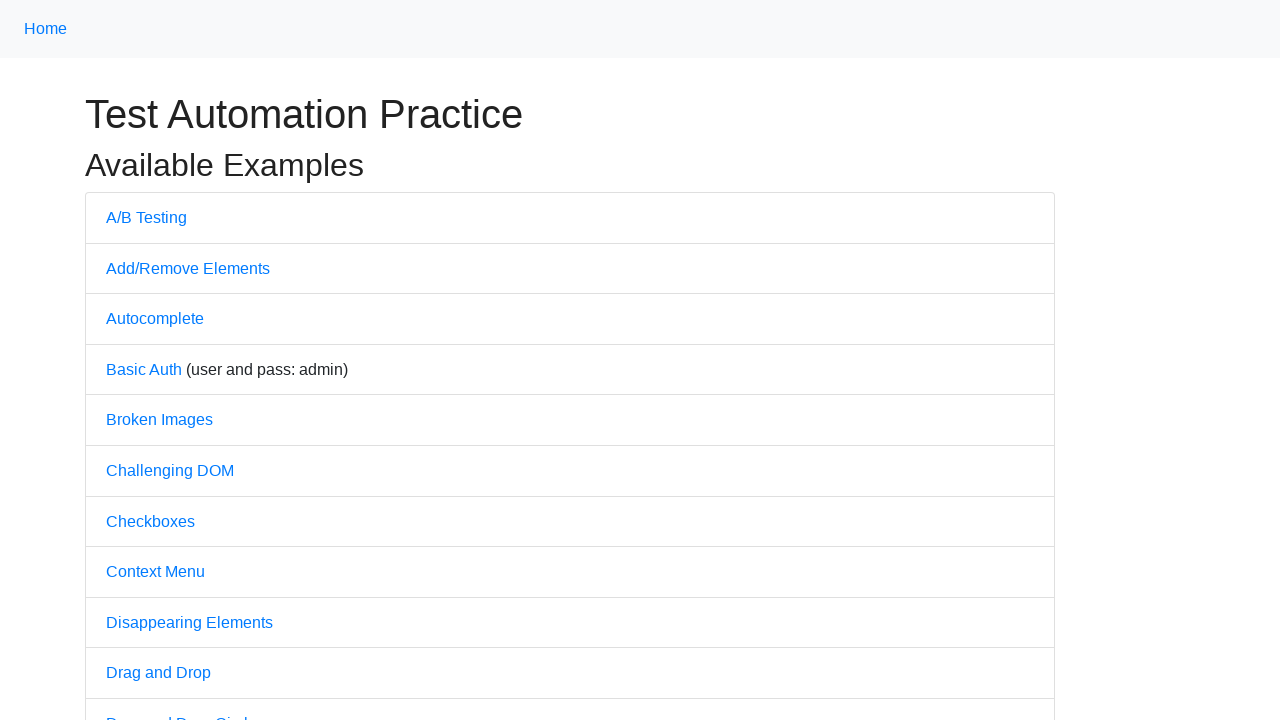

Clicked on Checkboxes link to navigate to checkbox page at (150, 521) on internal:text="Checkboxes"i
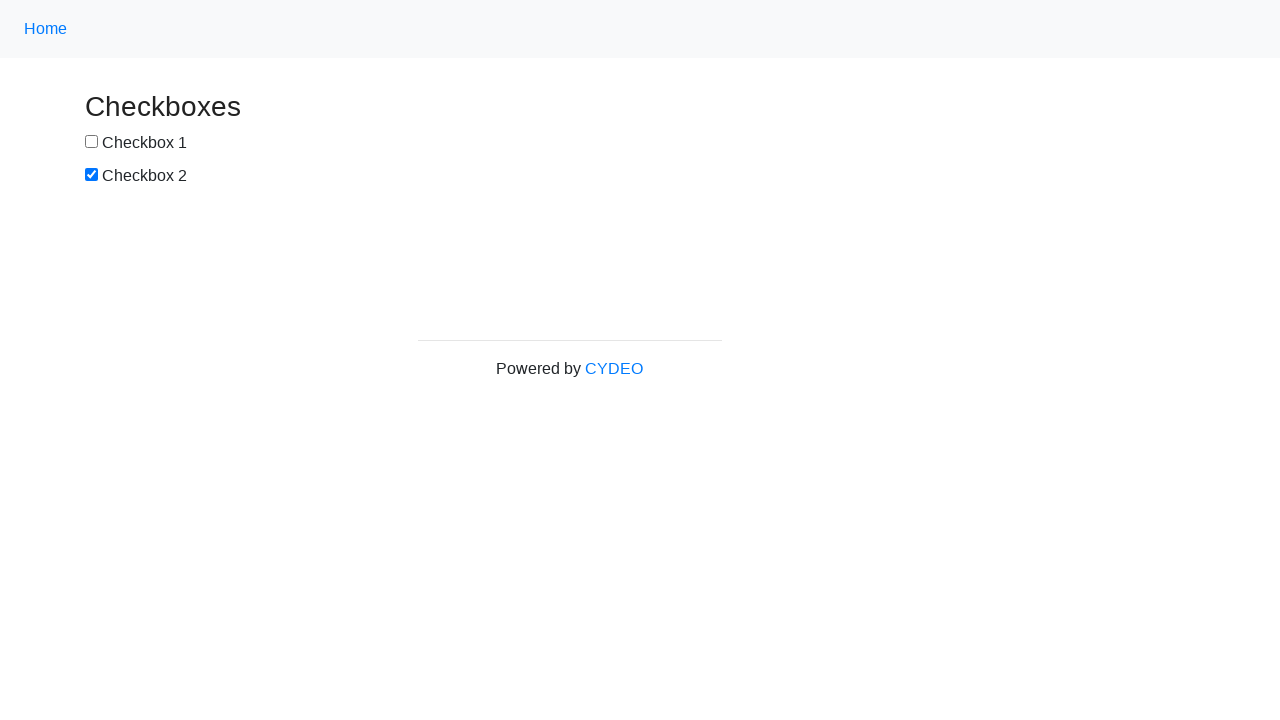

Unchecked the second checkbox (box2) at (92, 175) on xpath=//input[@id='box2']
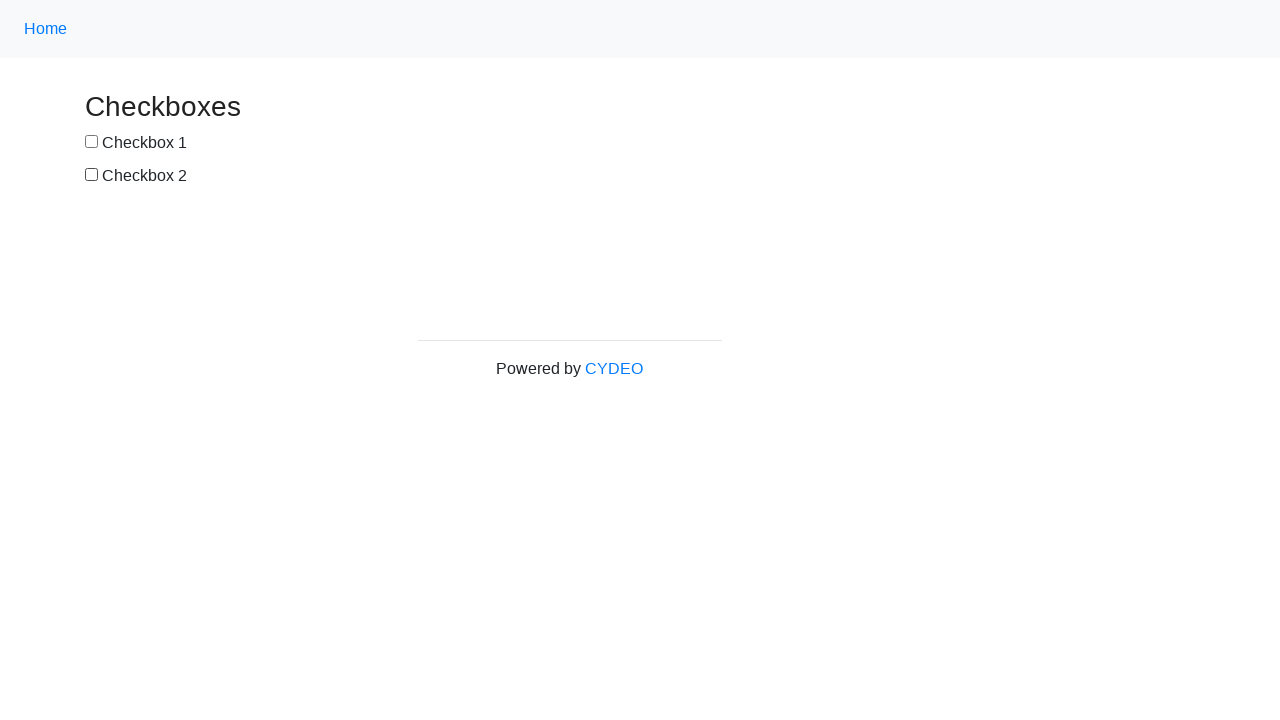

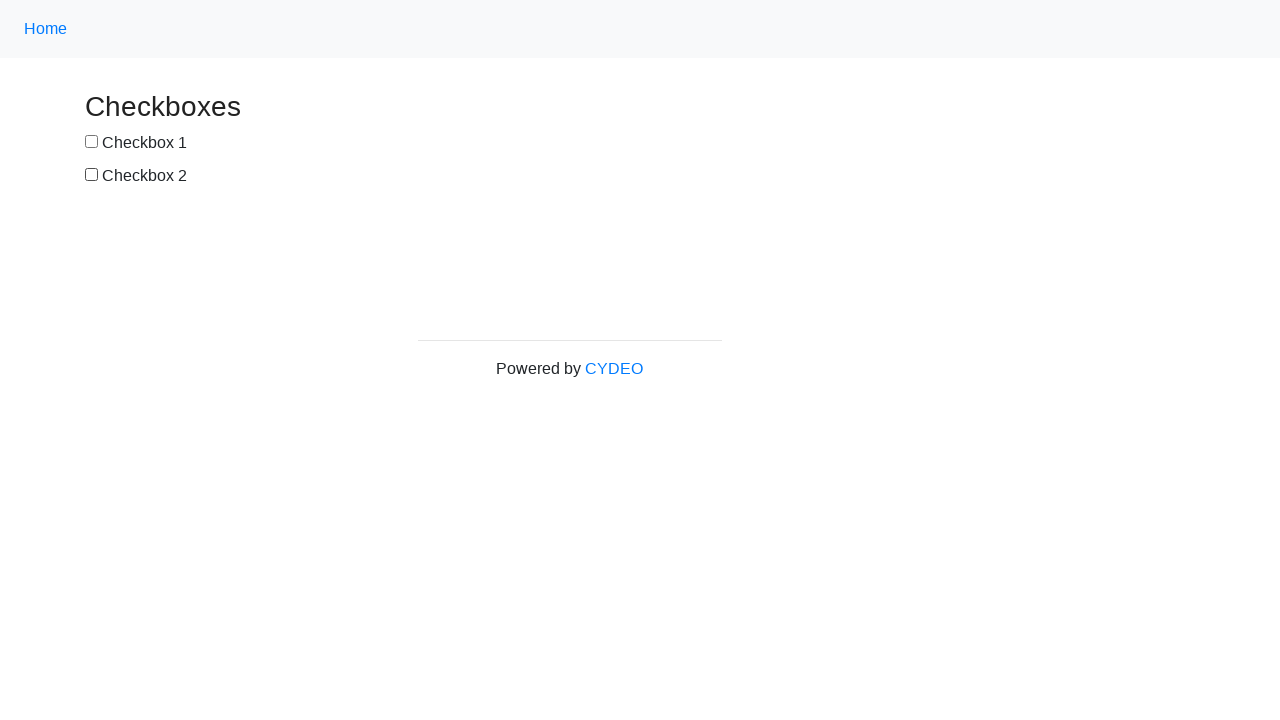